Tests hover functionality by navigating to a page with avatar figures, hovering over the first avatar, and verifying that the caption becomes visible.

Starting URL: http://the-internet.herokuapp.com/hovers

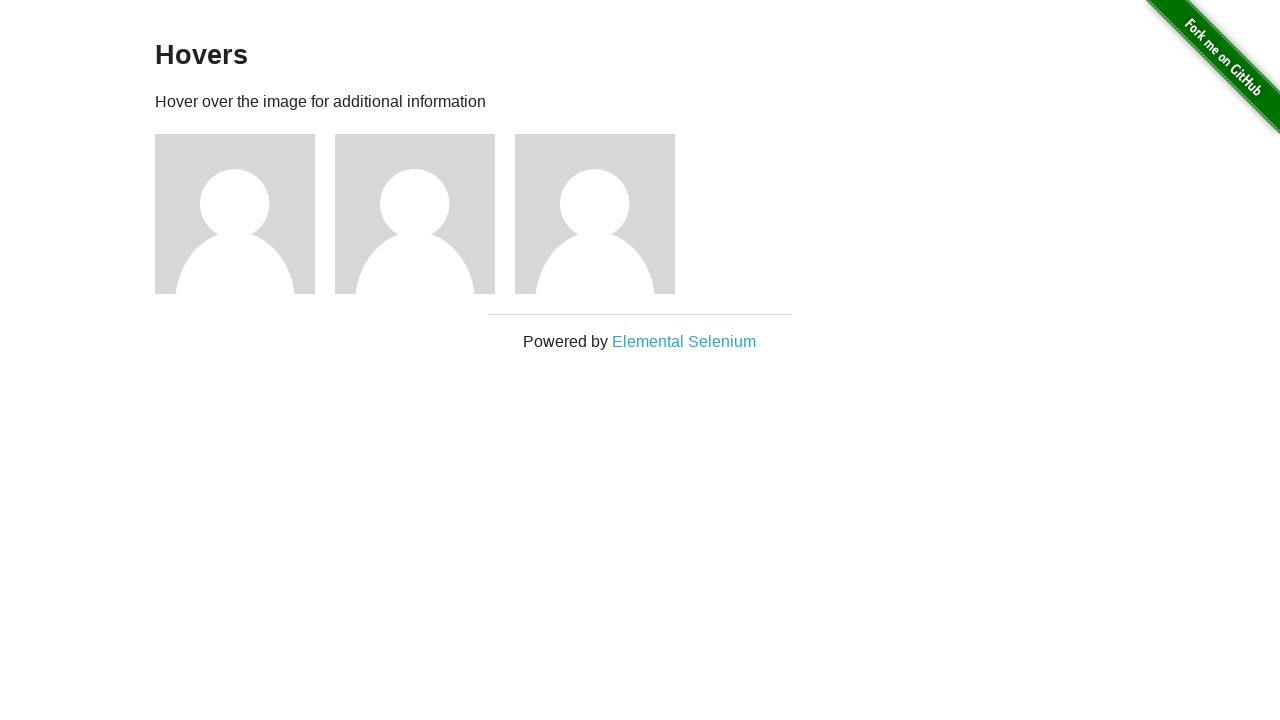

Navigated to hovers page
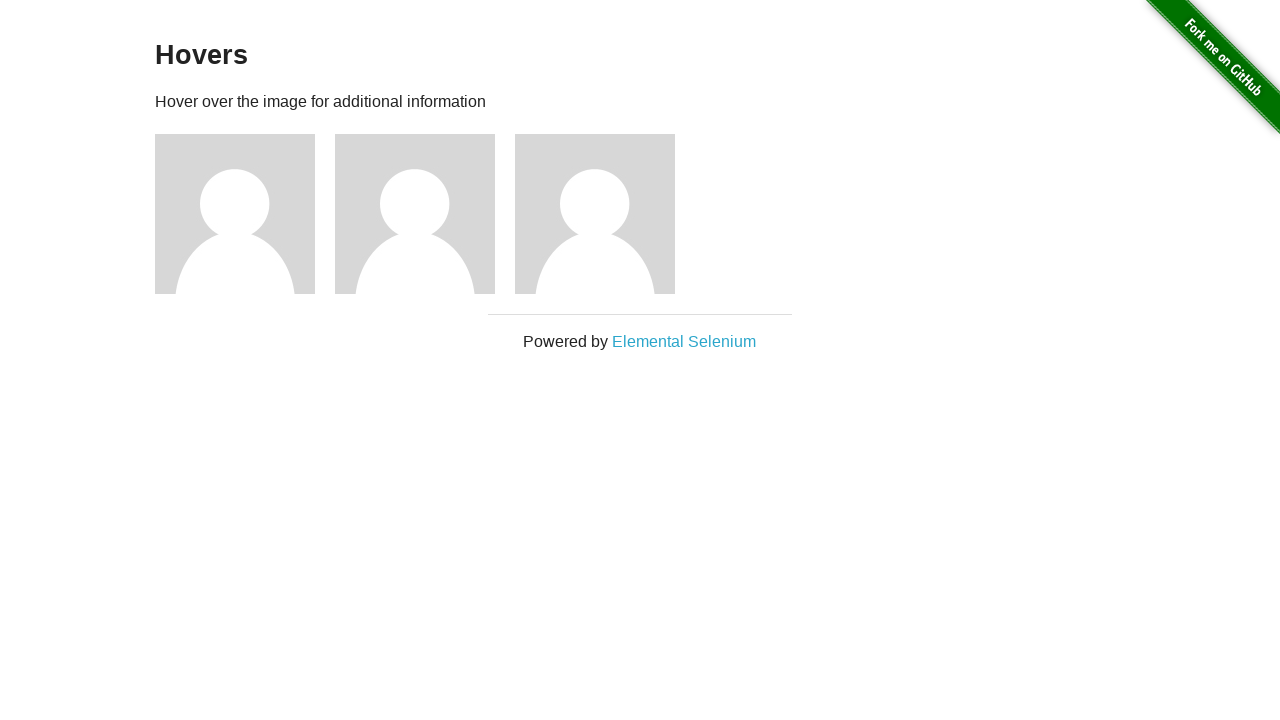

Located first avatar figure
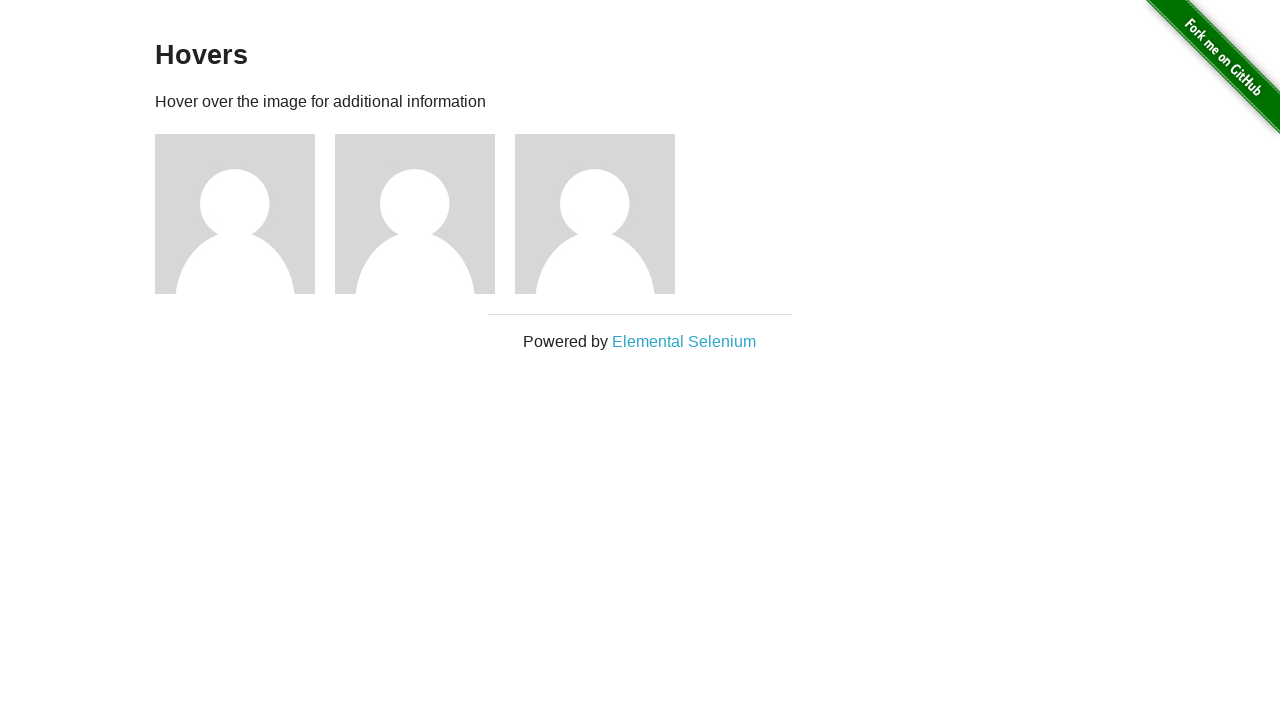

Hovered over first avatar at (245, 214) on .figure >> nth=0
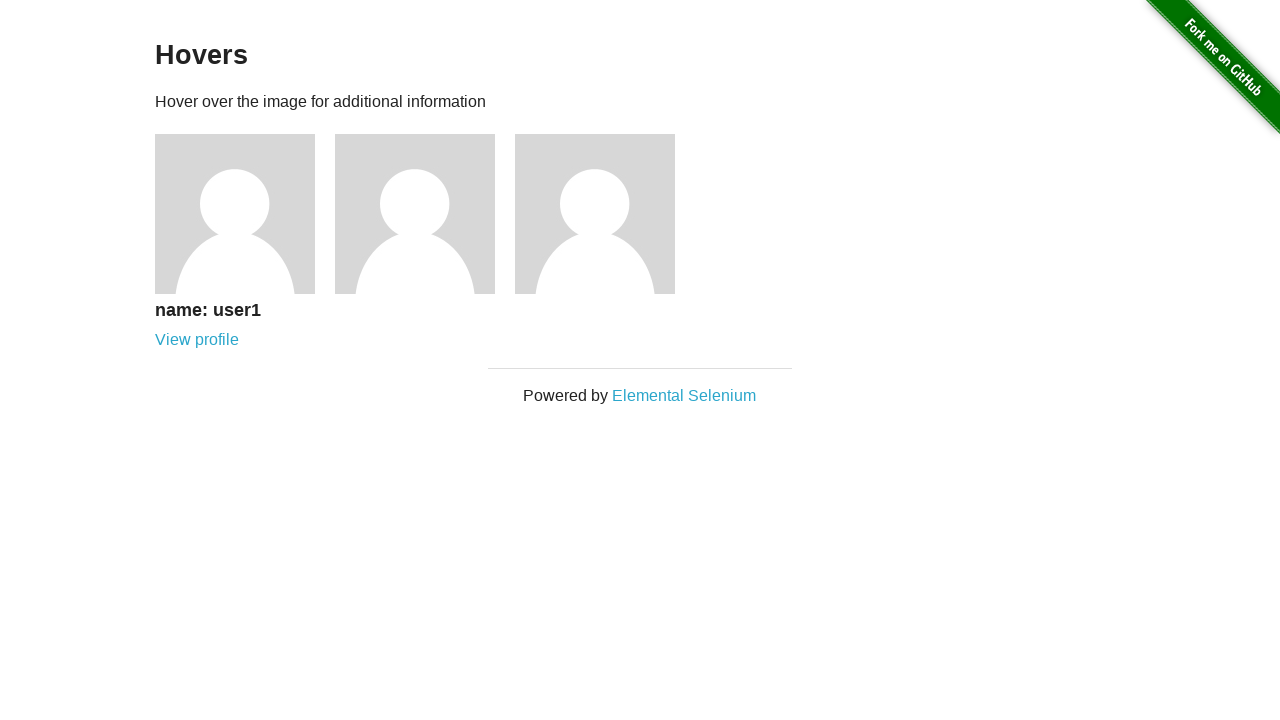

Located caption element
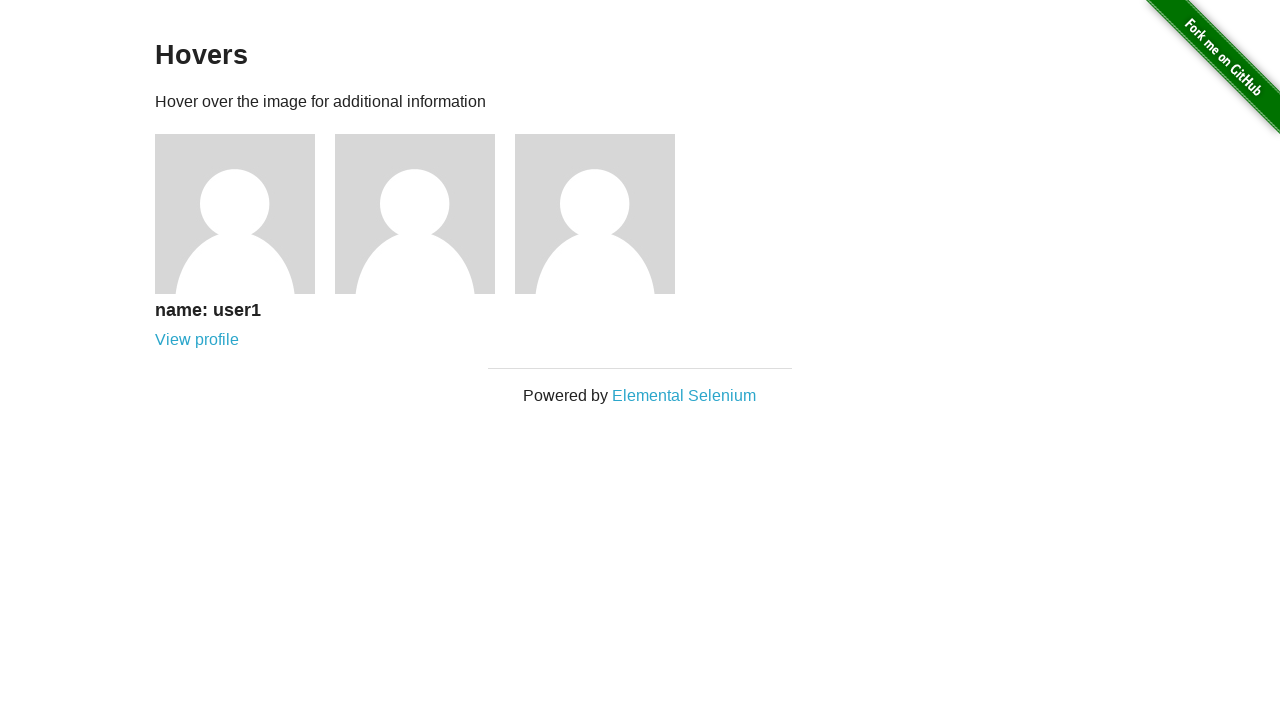

Verified caption is visible after hover
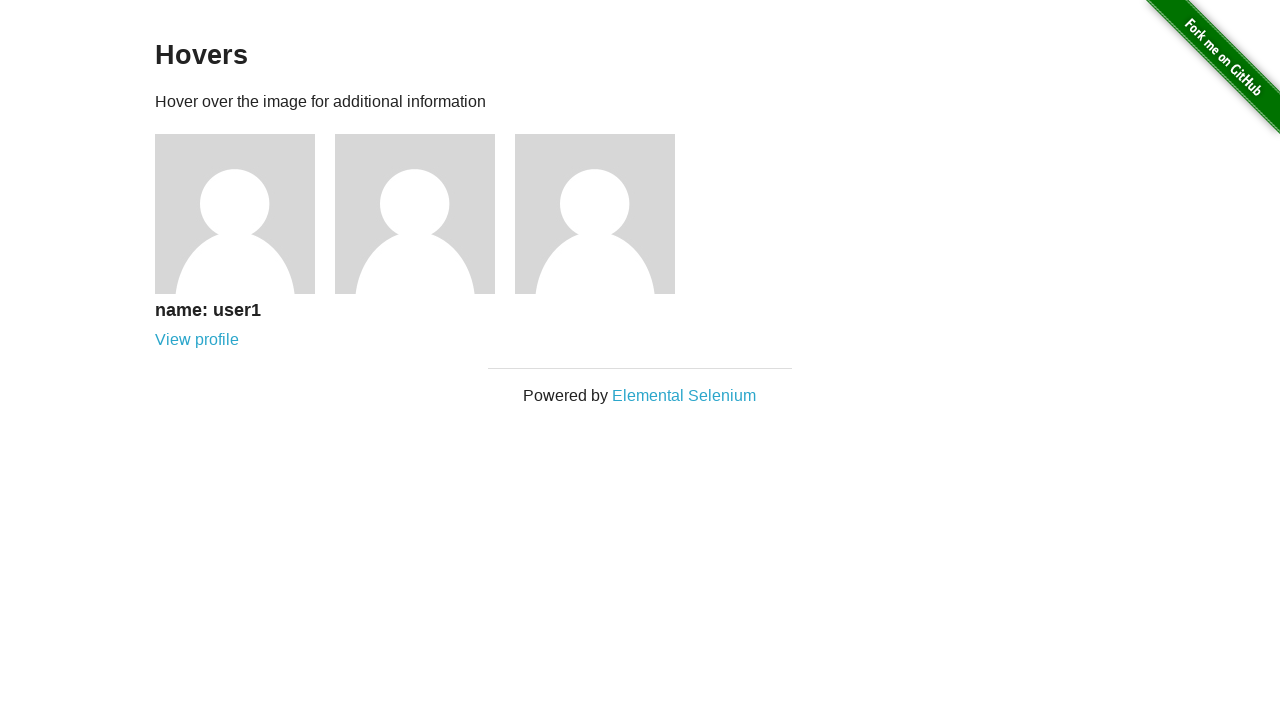

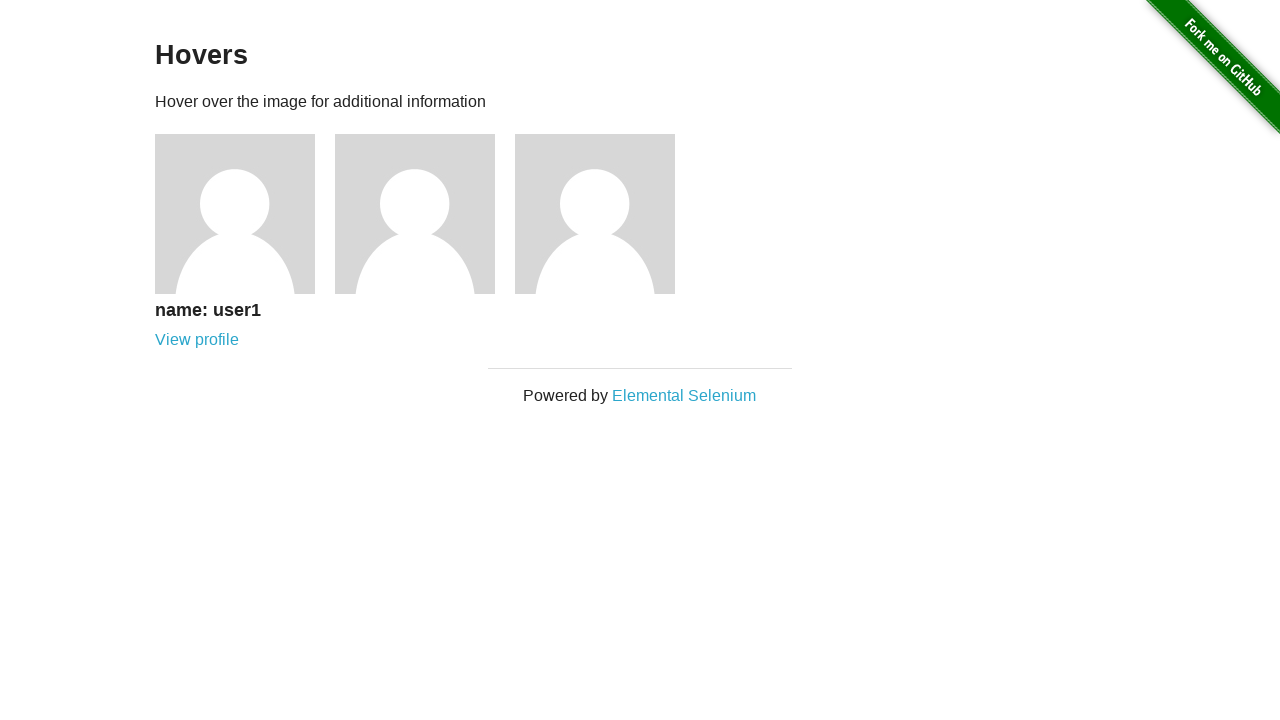